Tests multiple selection functionality by selecting multiple options in a multi-select dropdown using different methods

Starting URL: https://www.letskodeit.com/practice

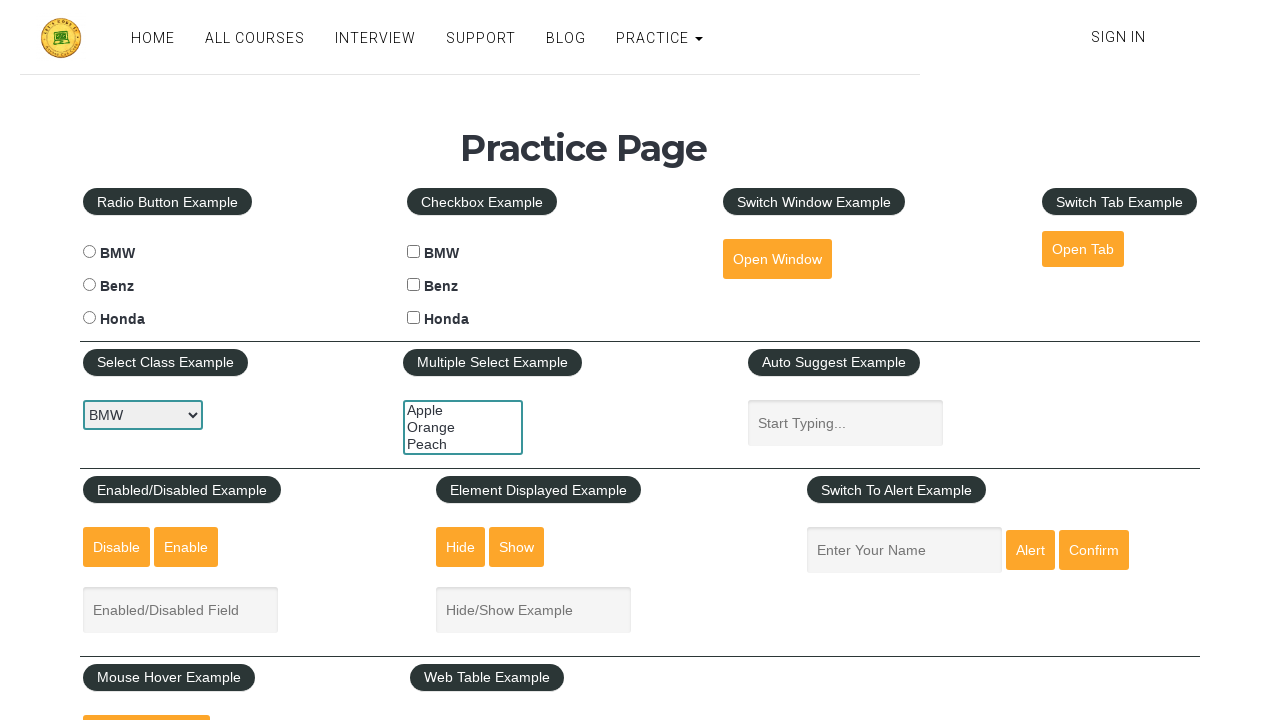

Selected 'Apple' from multi-select dropdown by visible text on #multiple-select-example
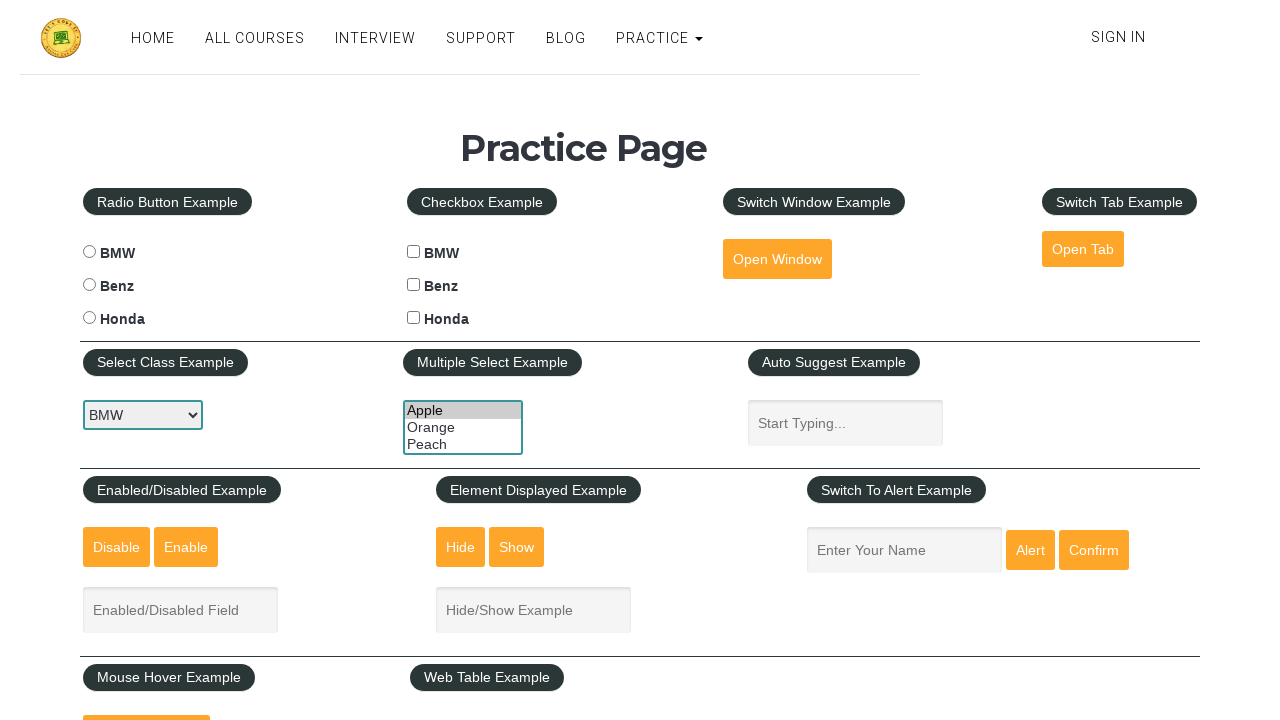

Selected option at index 1 from multi-select dropdown on #multiple-select-example
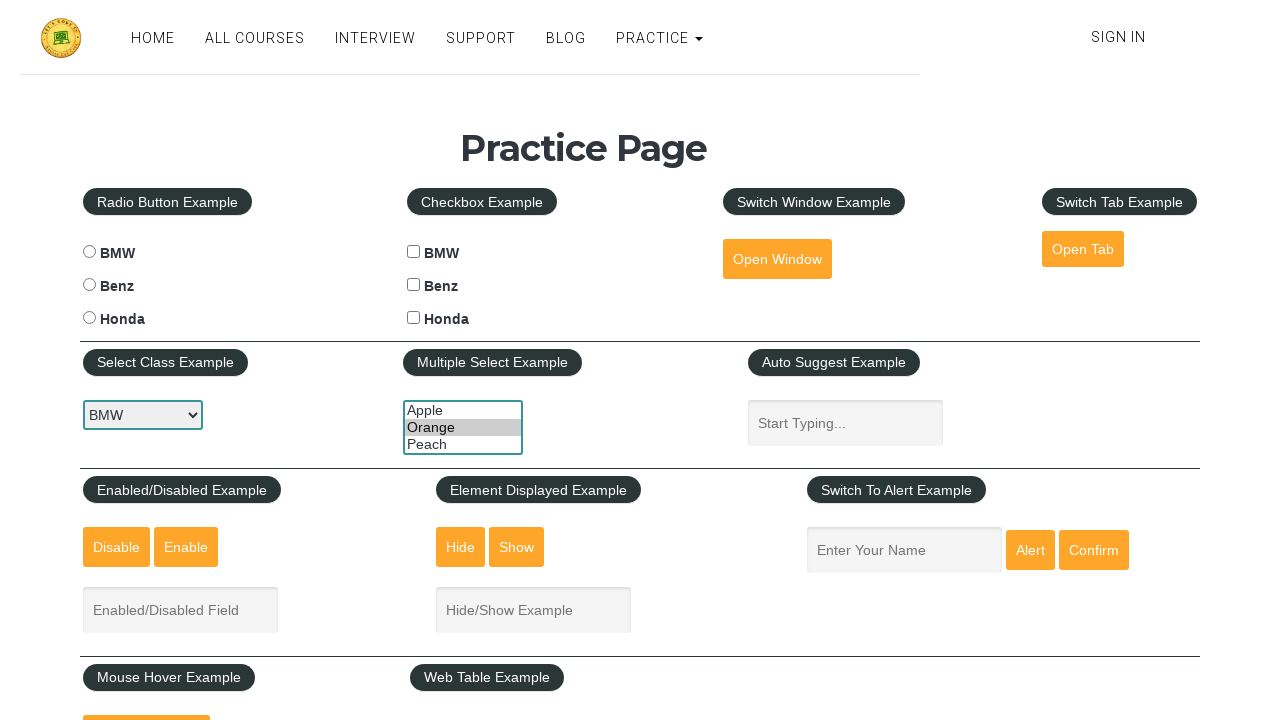

Selected 'Peach' from multi-select dropdown by value on #multiple-select-example
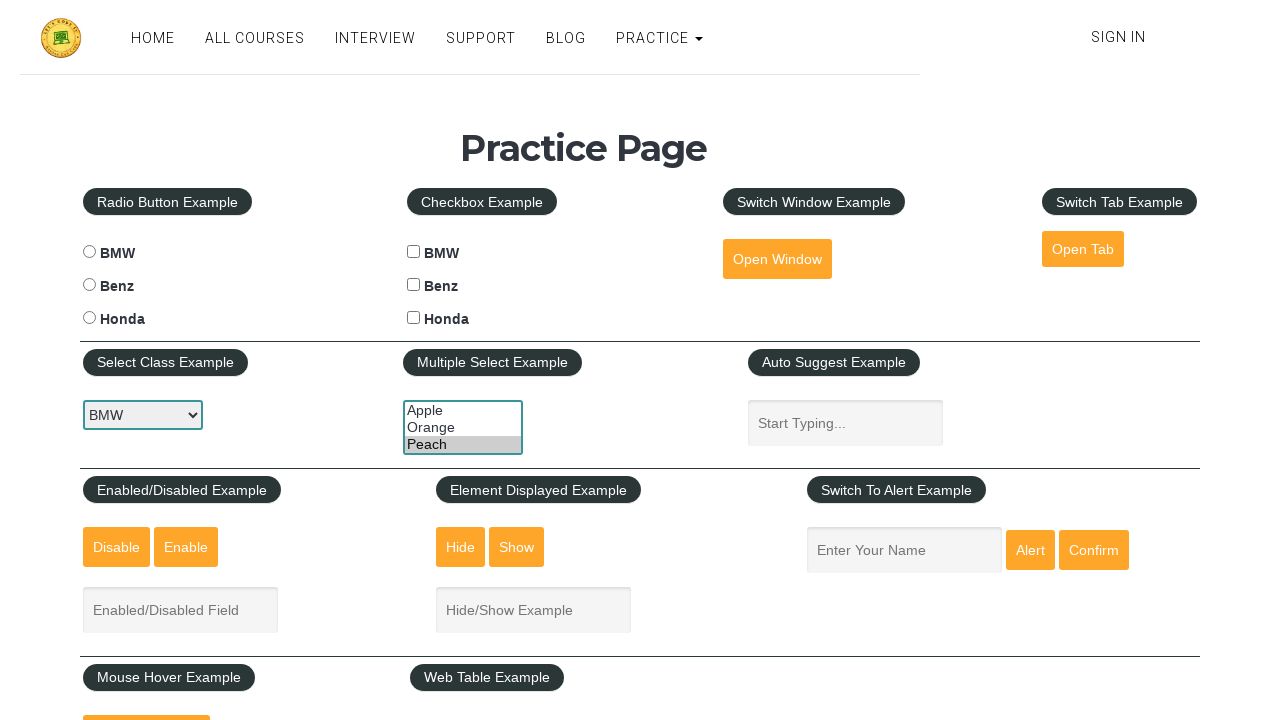

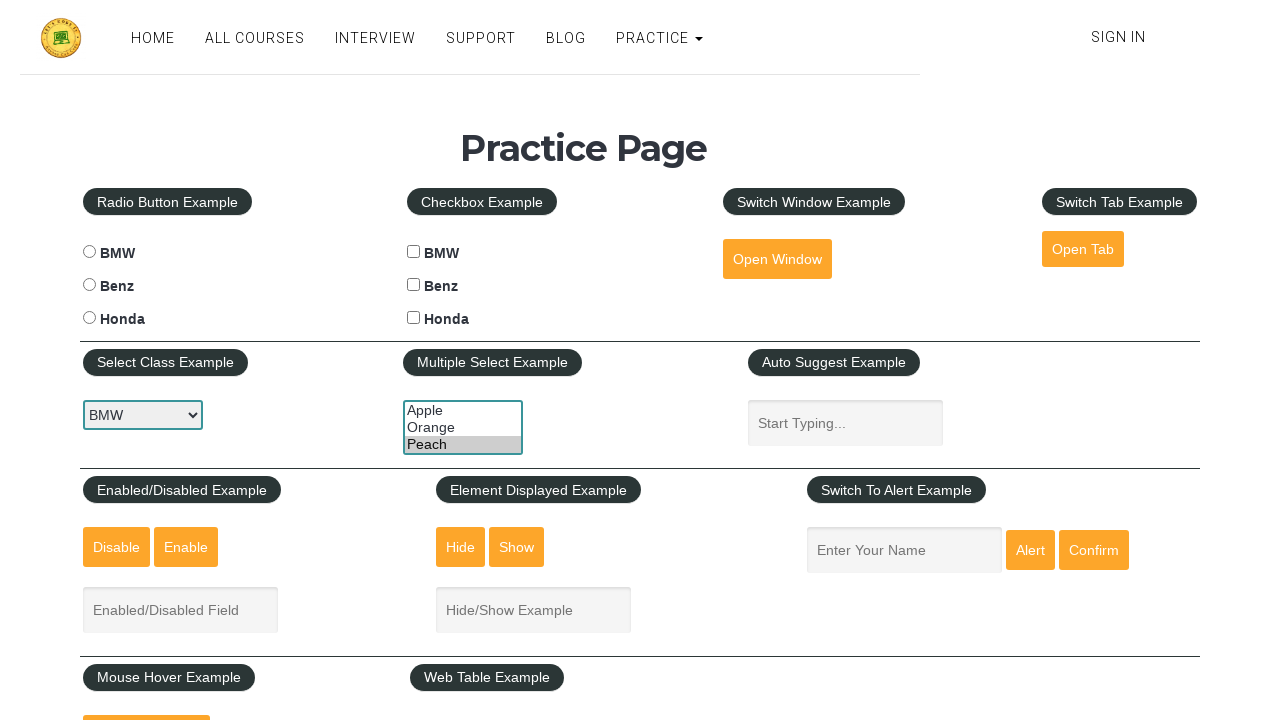